Tests popup window handling by opening a popup window and then closing only the child window while keeping the parent window open

Starting URL: http://omayo.blogspot.com/

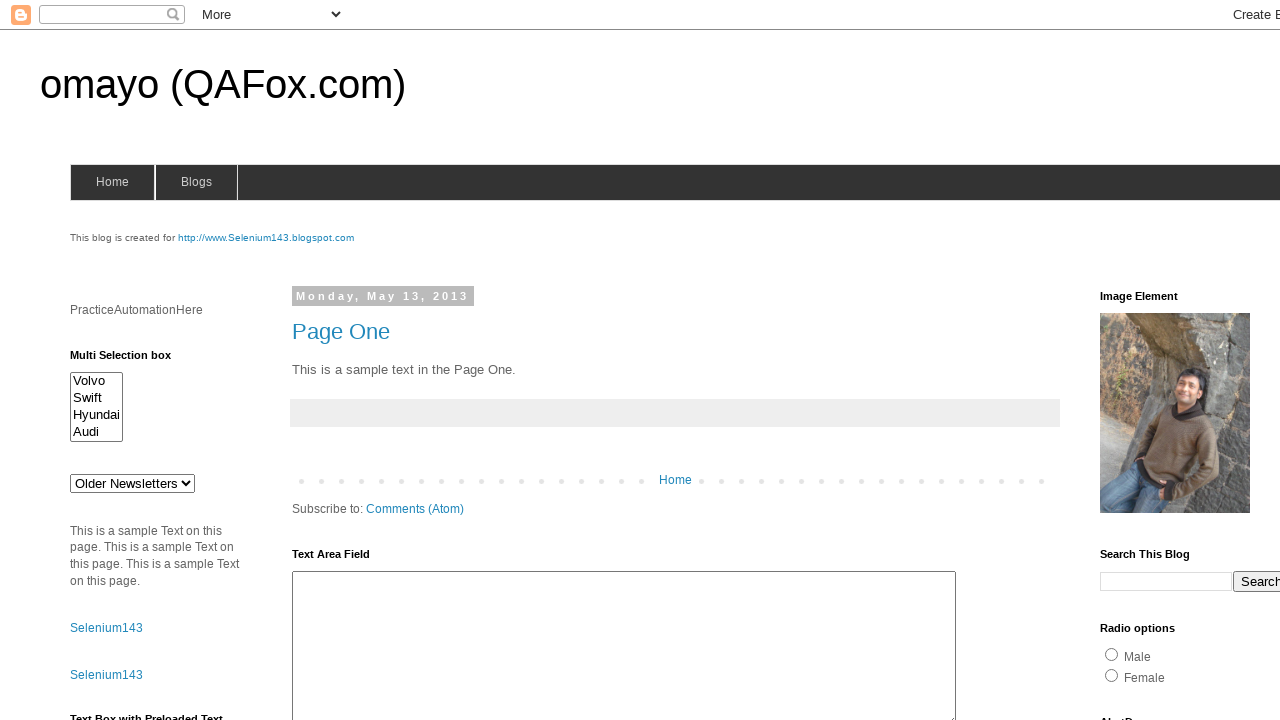

Clicked 'Open a popup window' link and popup window opened at (132, 360) on text='Open a popup window'
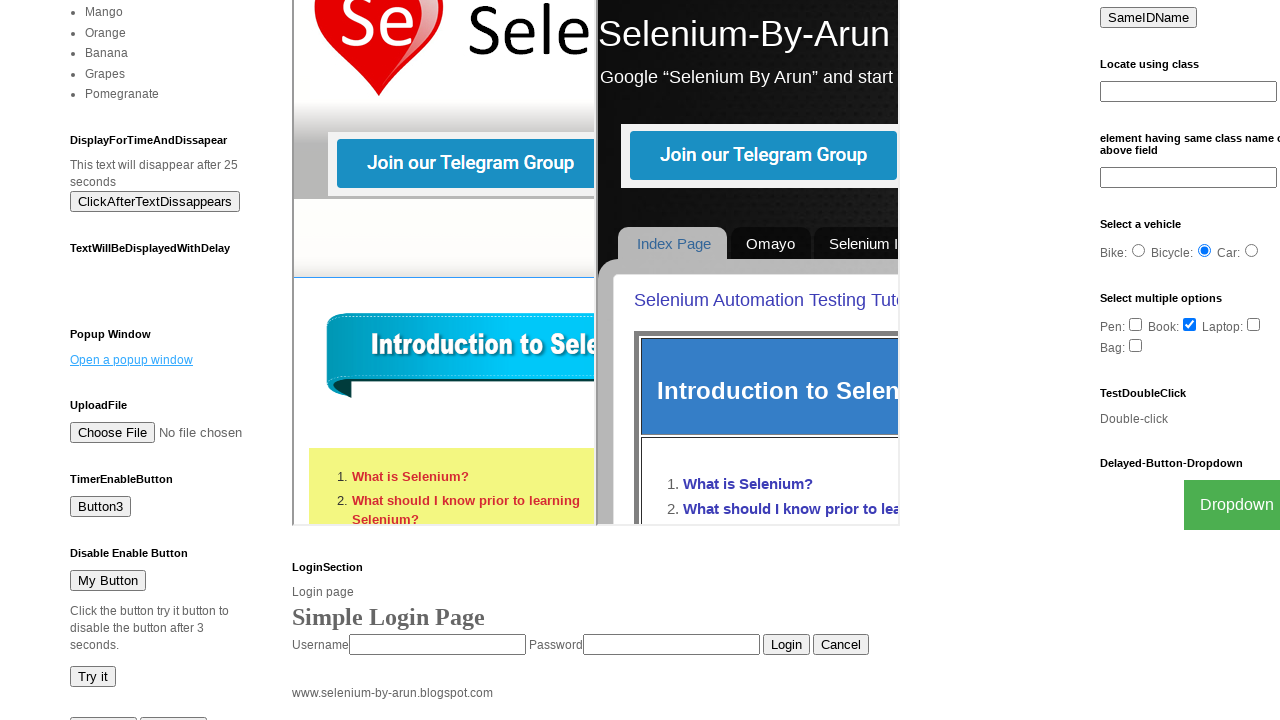

Captured popup window object
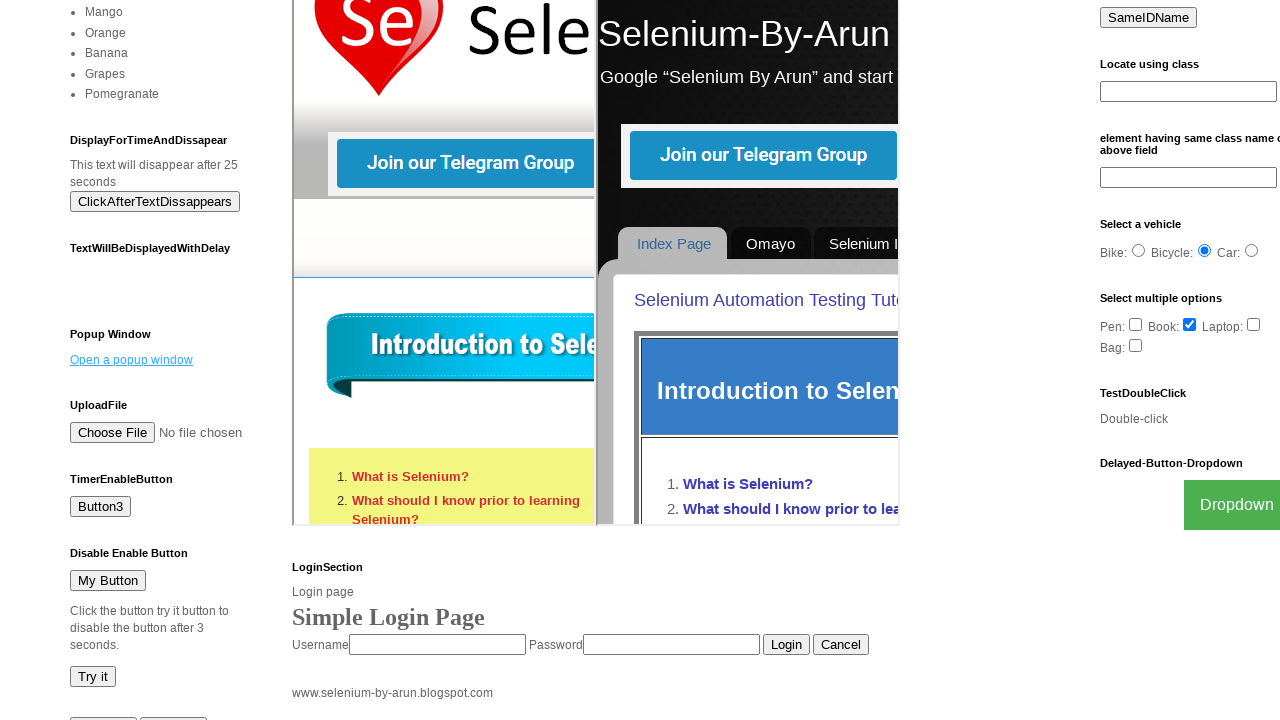

Closed popup window while keeping parent window open
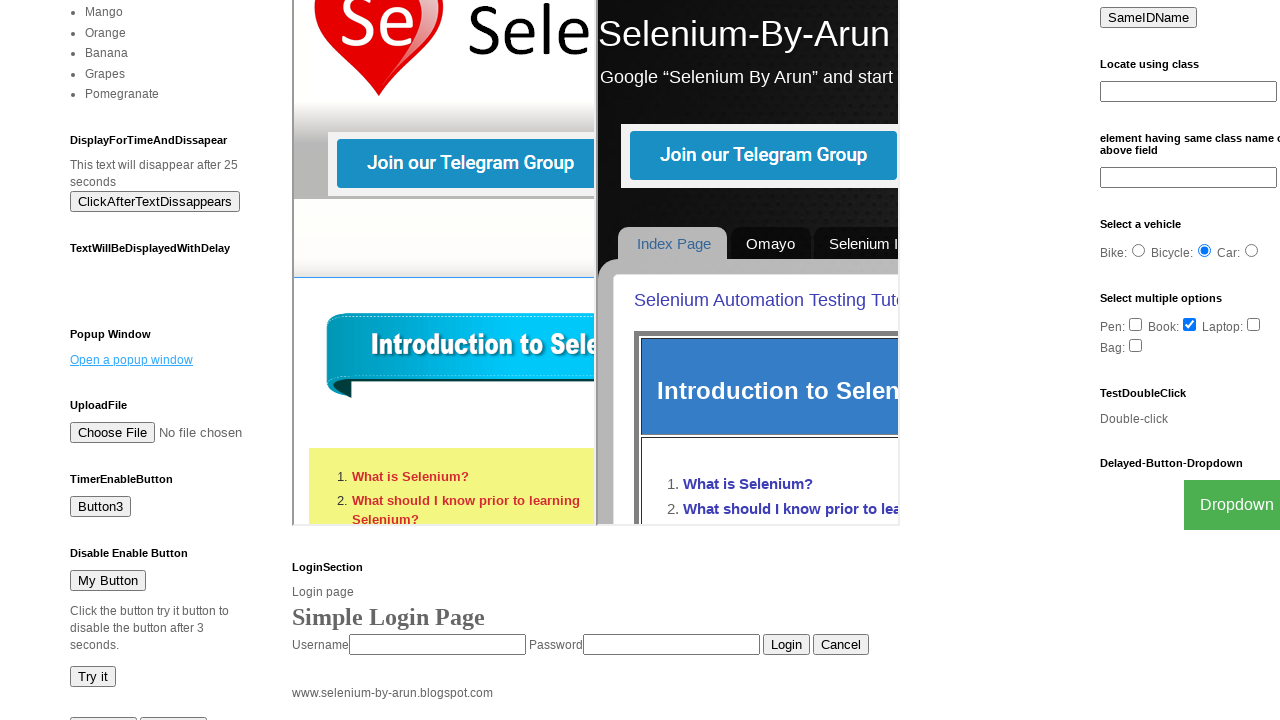

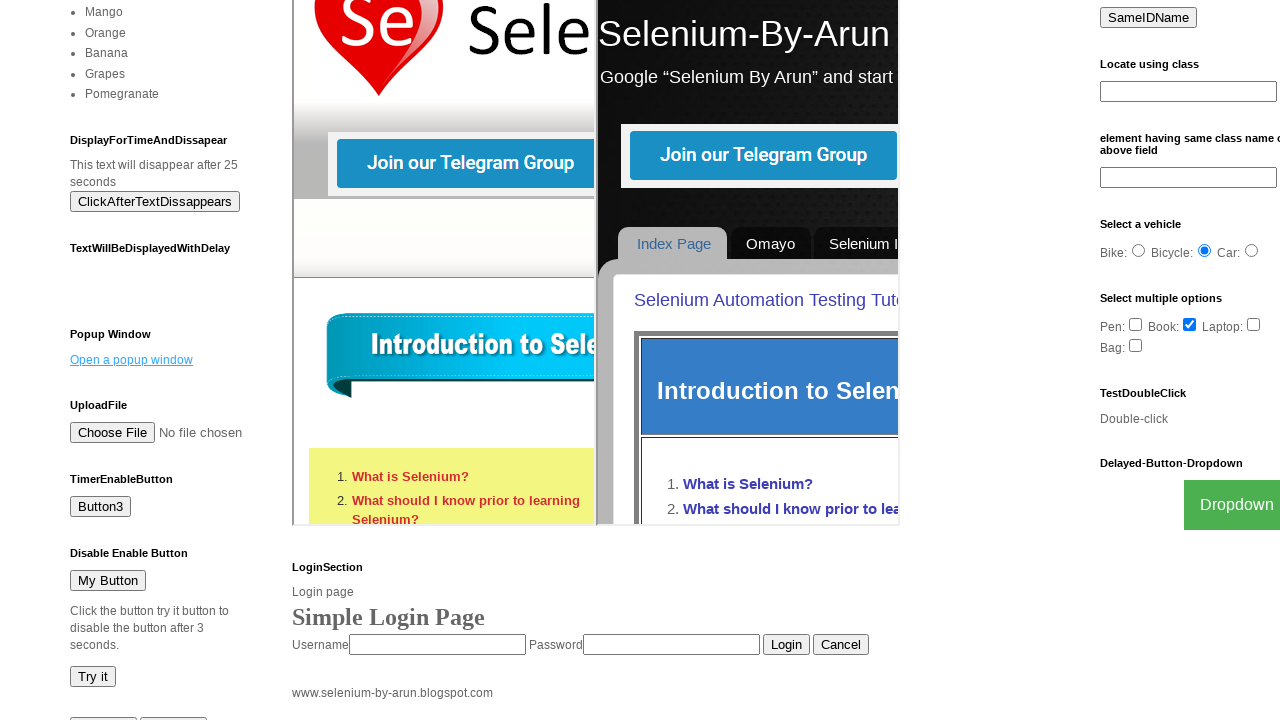